Navigates to Demoblaze website, clicks on Laptops category, and navigates through pagination to verify laptop listings are displayed

Starting URL: https://www.demoblaze.com/index.html

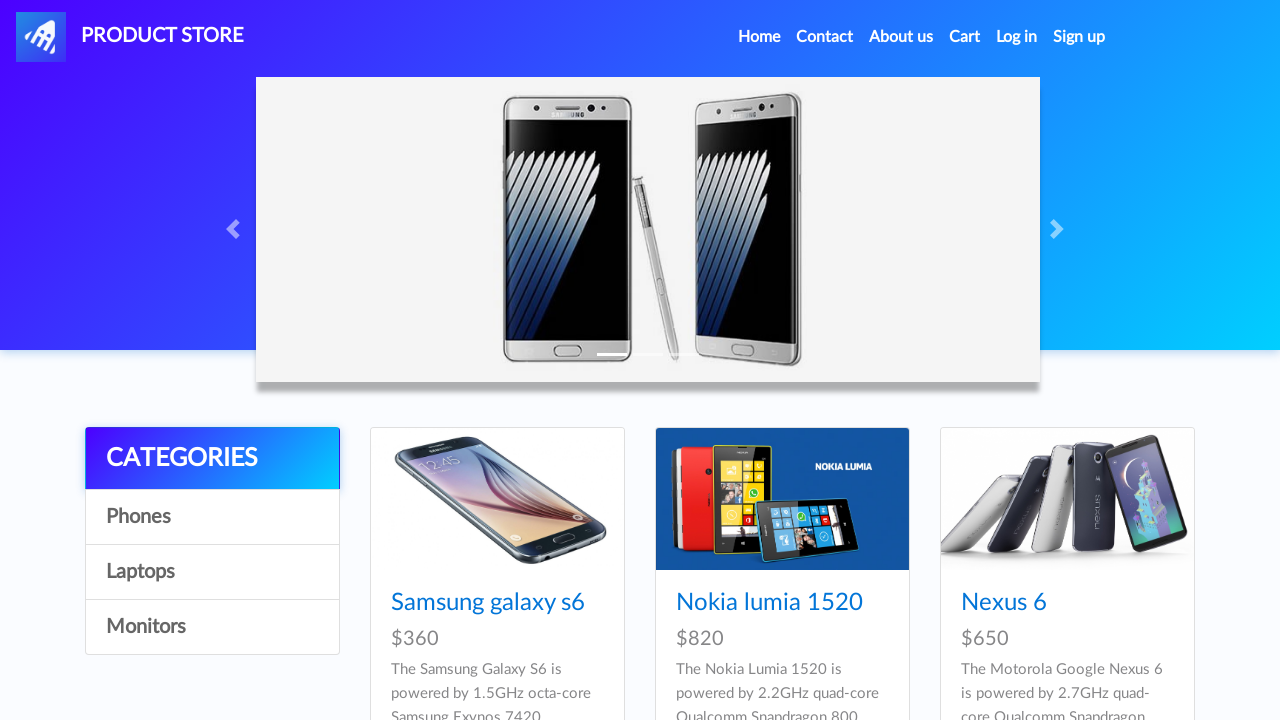

Clicked on Laptops category at (212, 572) on text=Laptops
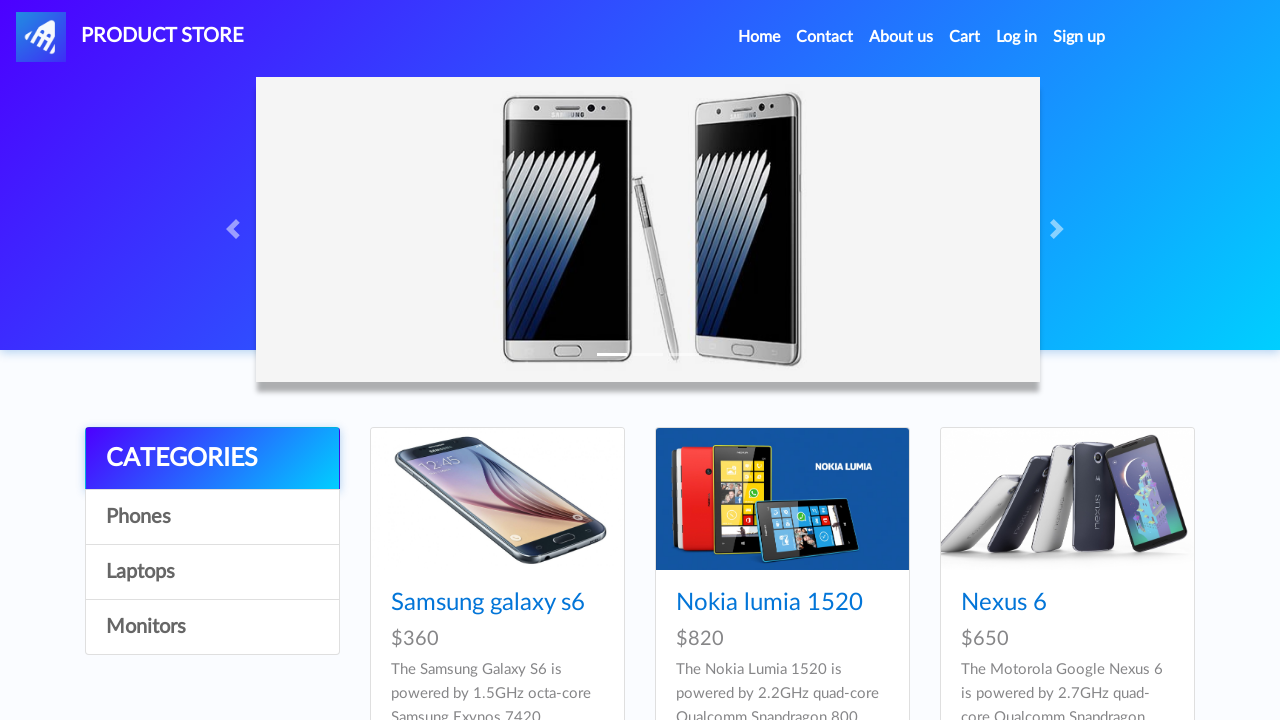

Laptop listings loaded
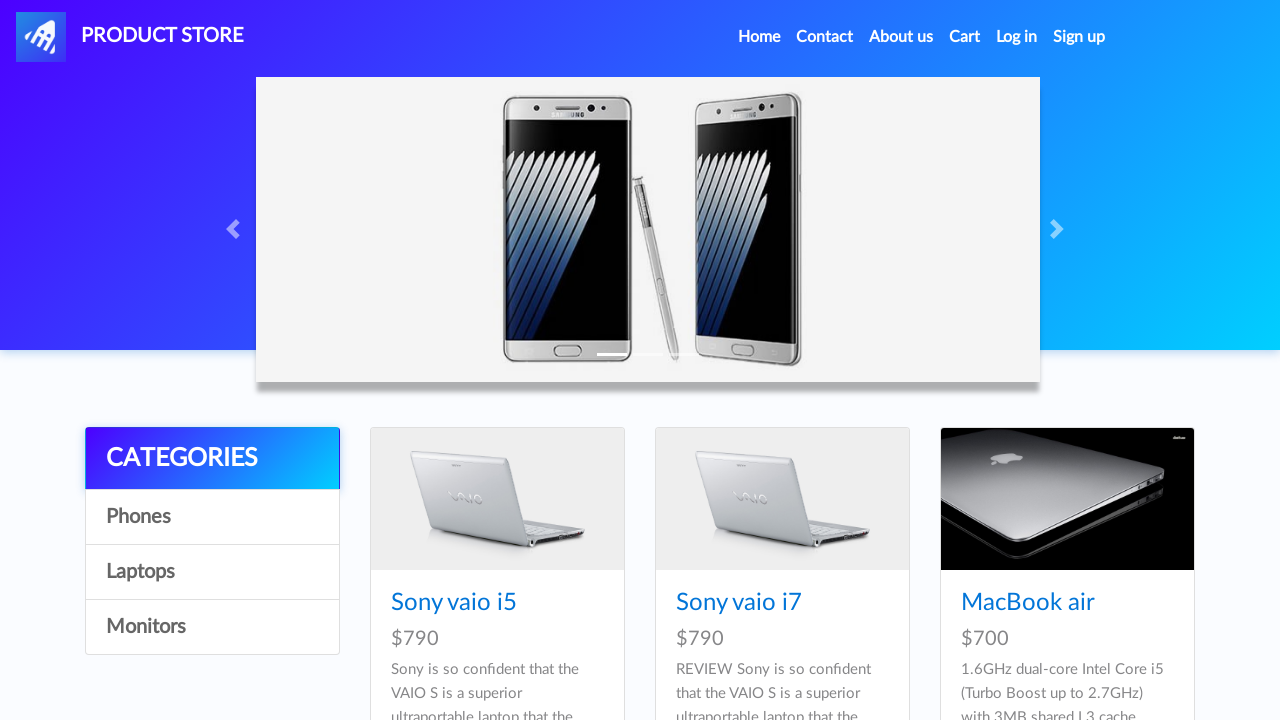

Clicked next page button for pagination at (1166, 386) on #next2
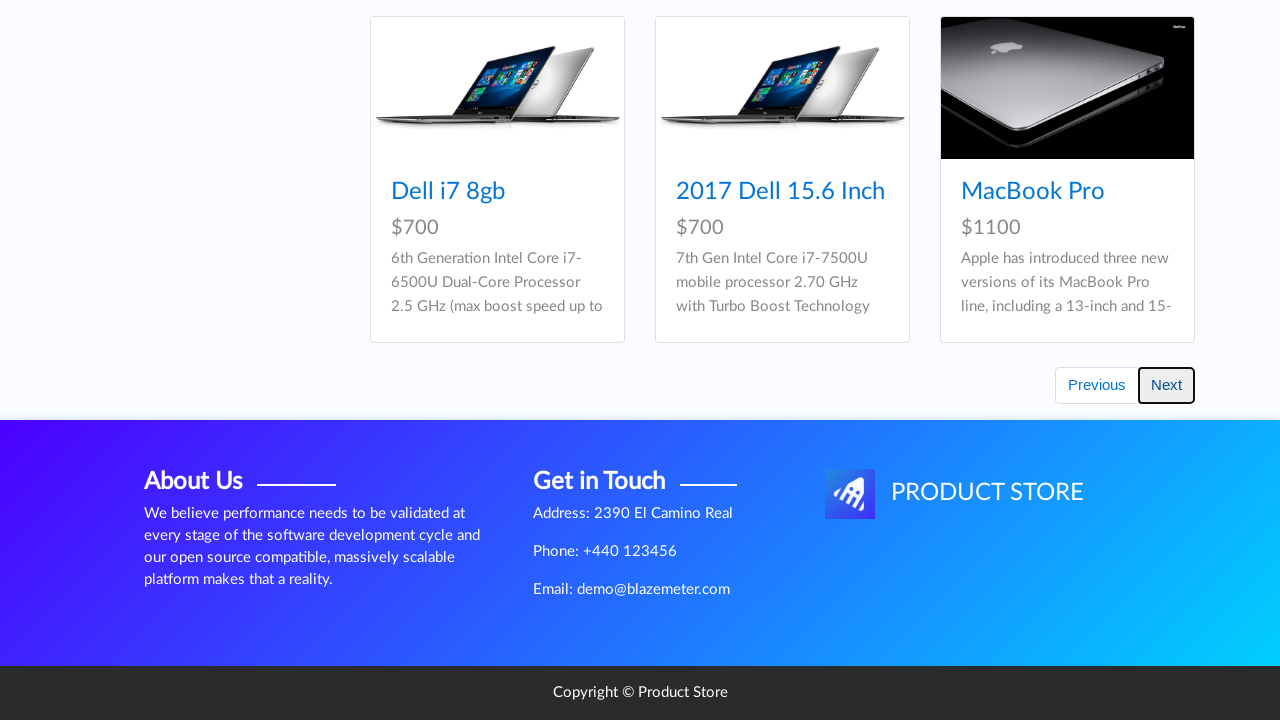

Next page of laptop listings loaded
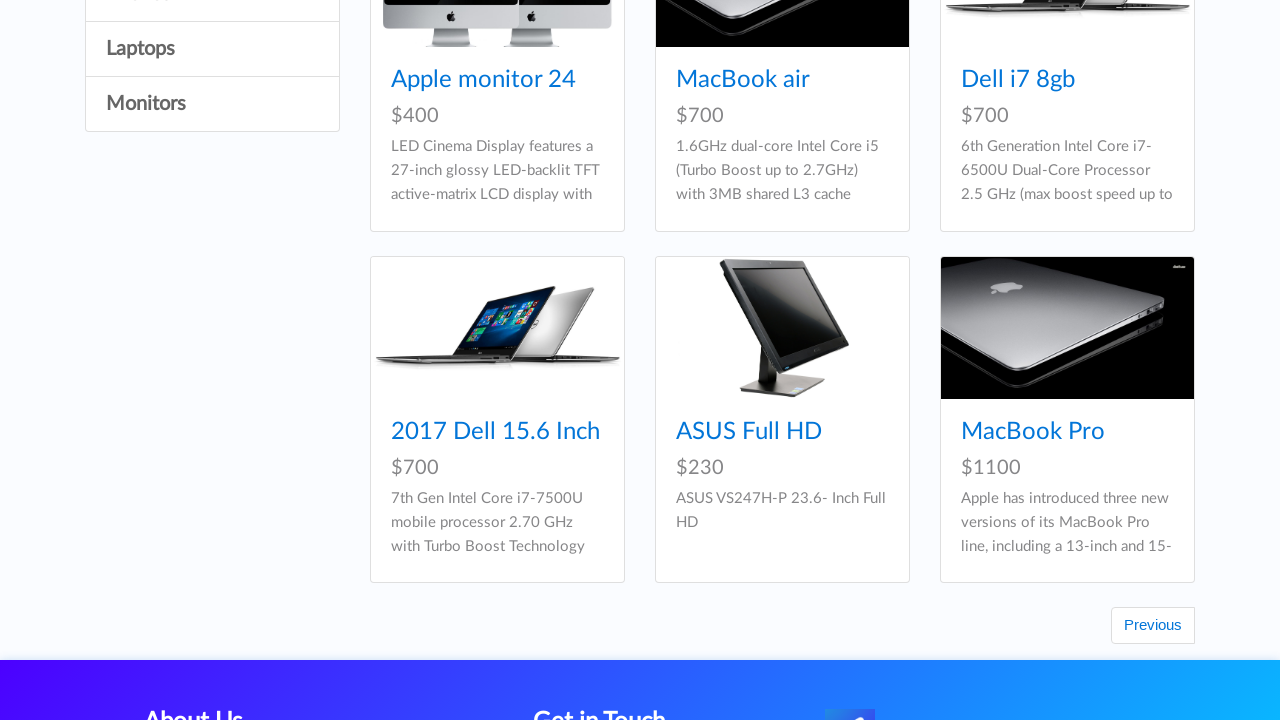

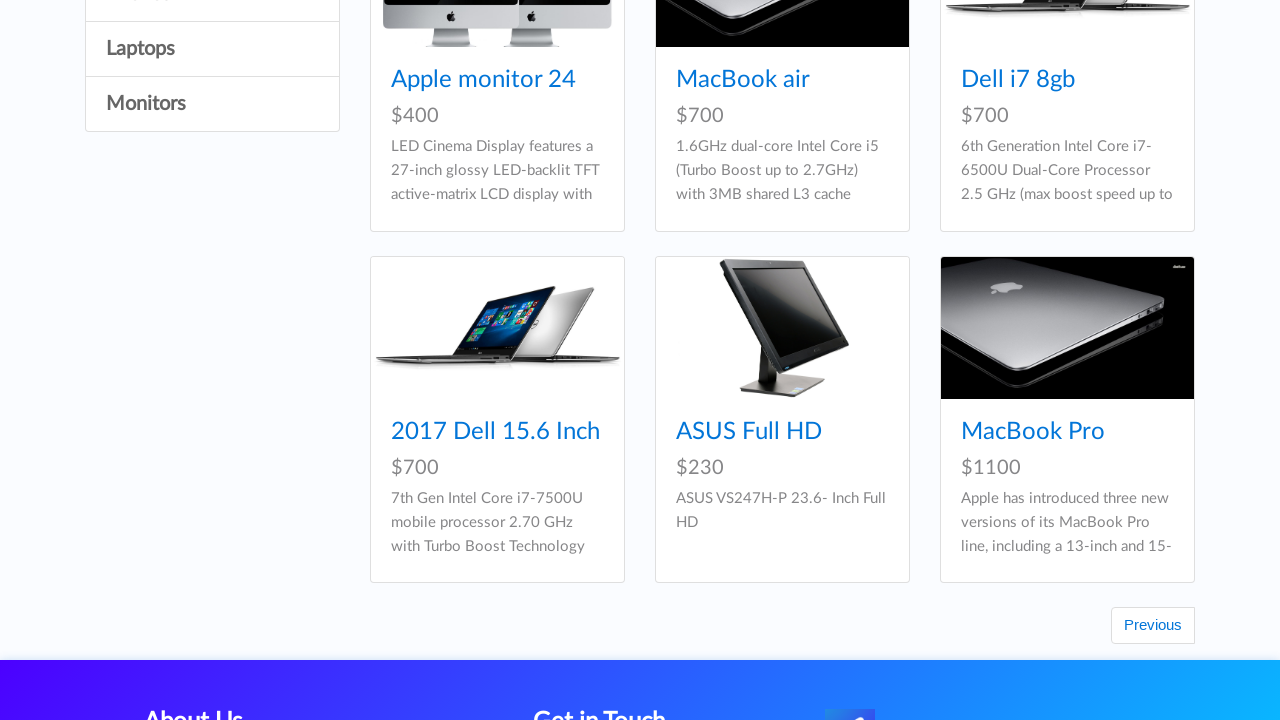